Tests checkbox functionality by navigating to checkboxes page and toggling checkbox states

Starting URL: https://the-internet.herokuapp.com

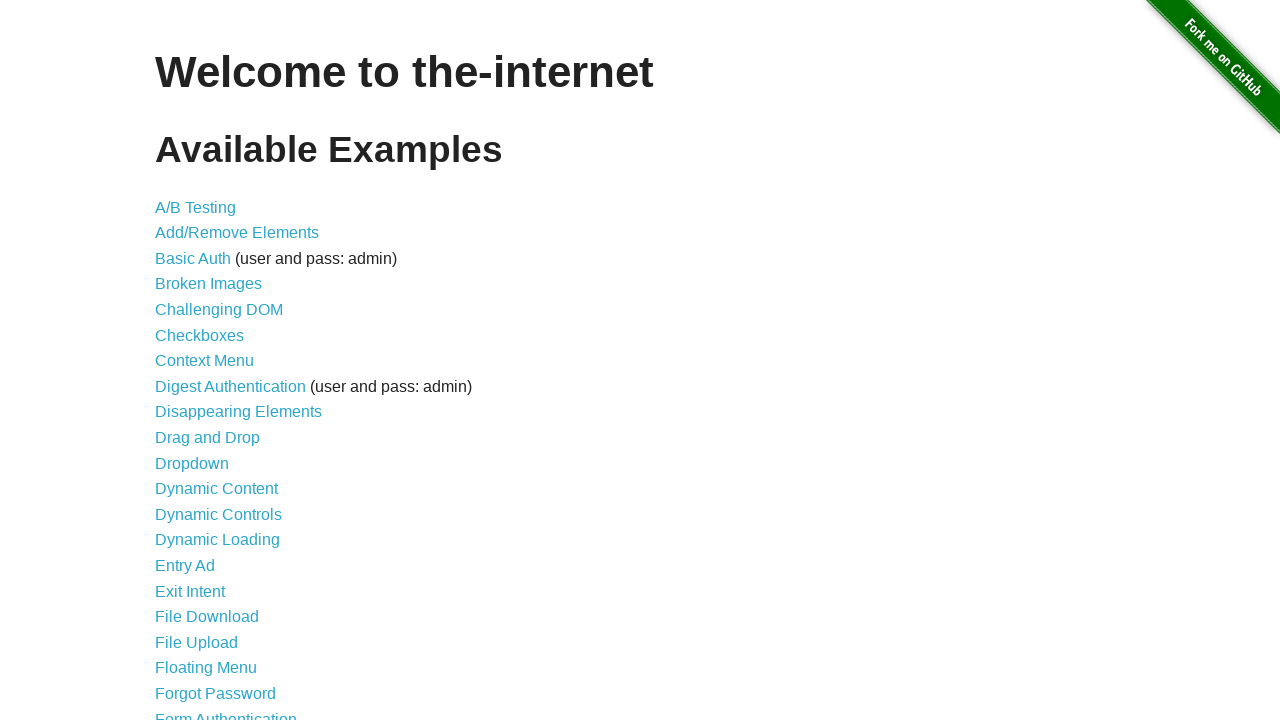

Clicked checkboxes link to navigate to checkboxes page at (200, 335) on a[href='/checkboxes']
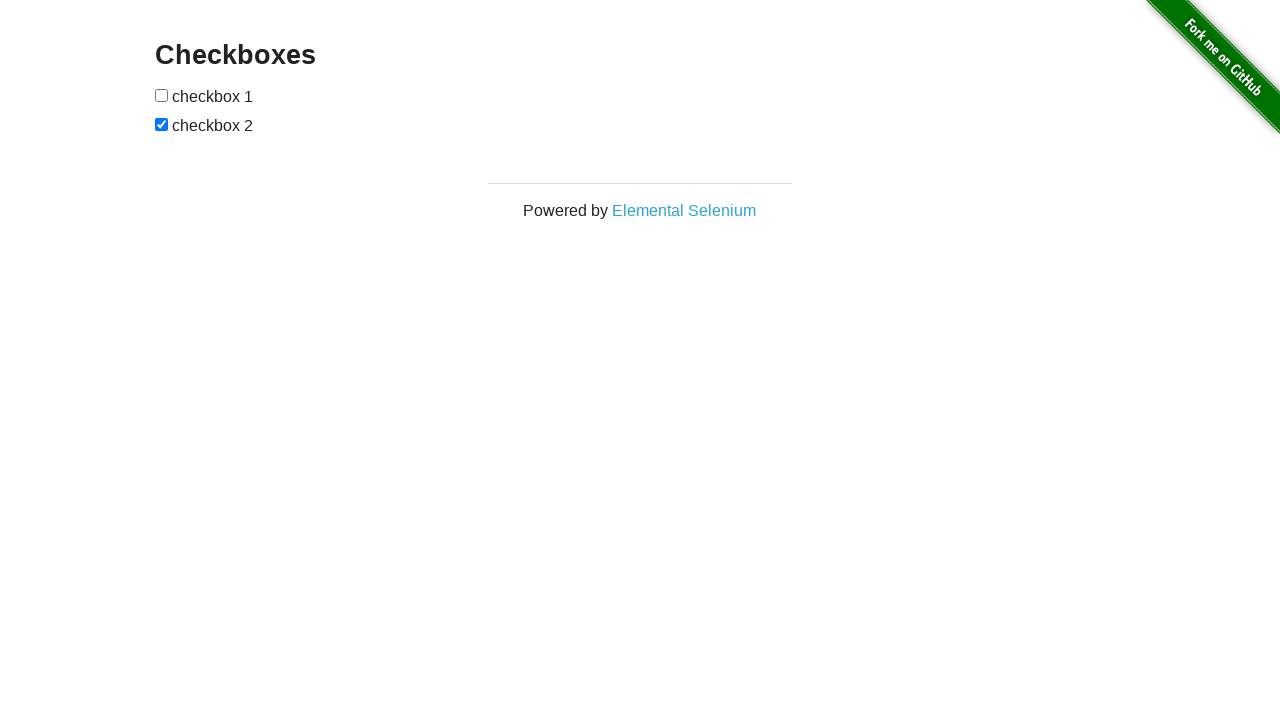

Toggled second checkbox to uncheck it at (162, 124) on xpath=//form[@id='checkboxes']/input[2]
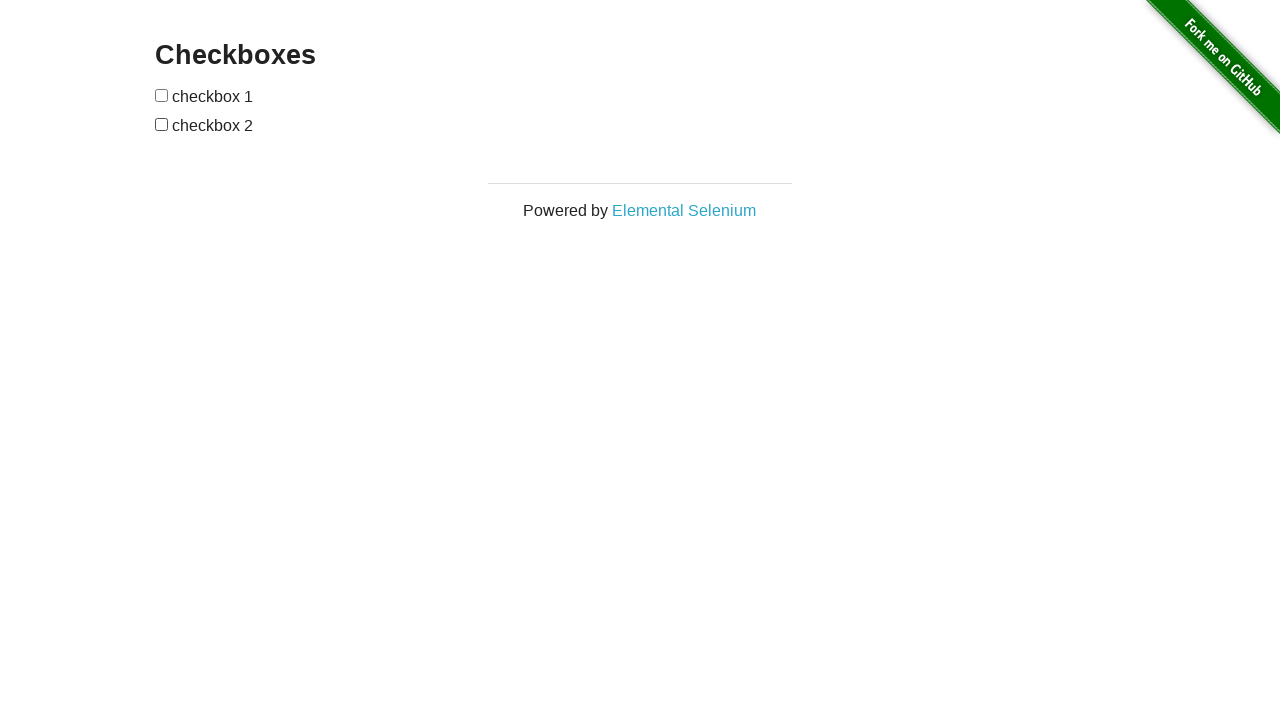

Toggled first checkbox to check it at (162, 95) on xpath=//form[@id='checkboxes']/input[1]
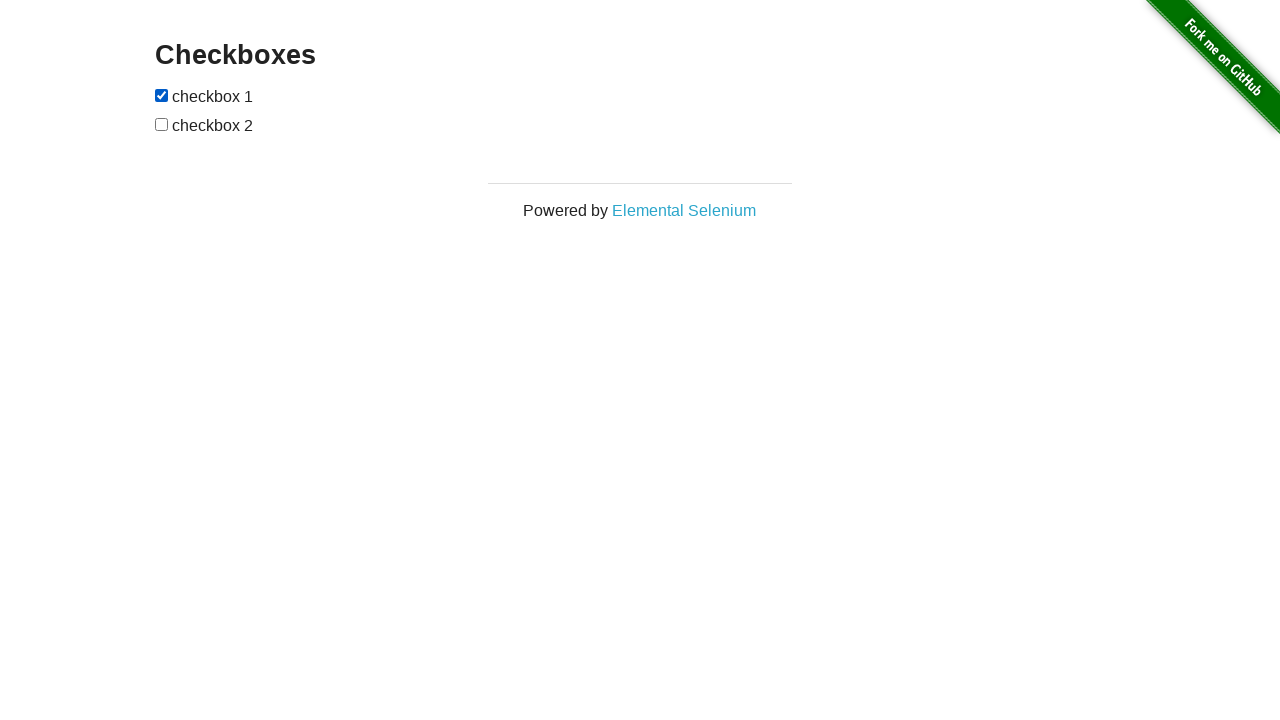

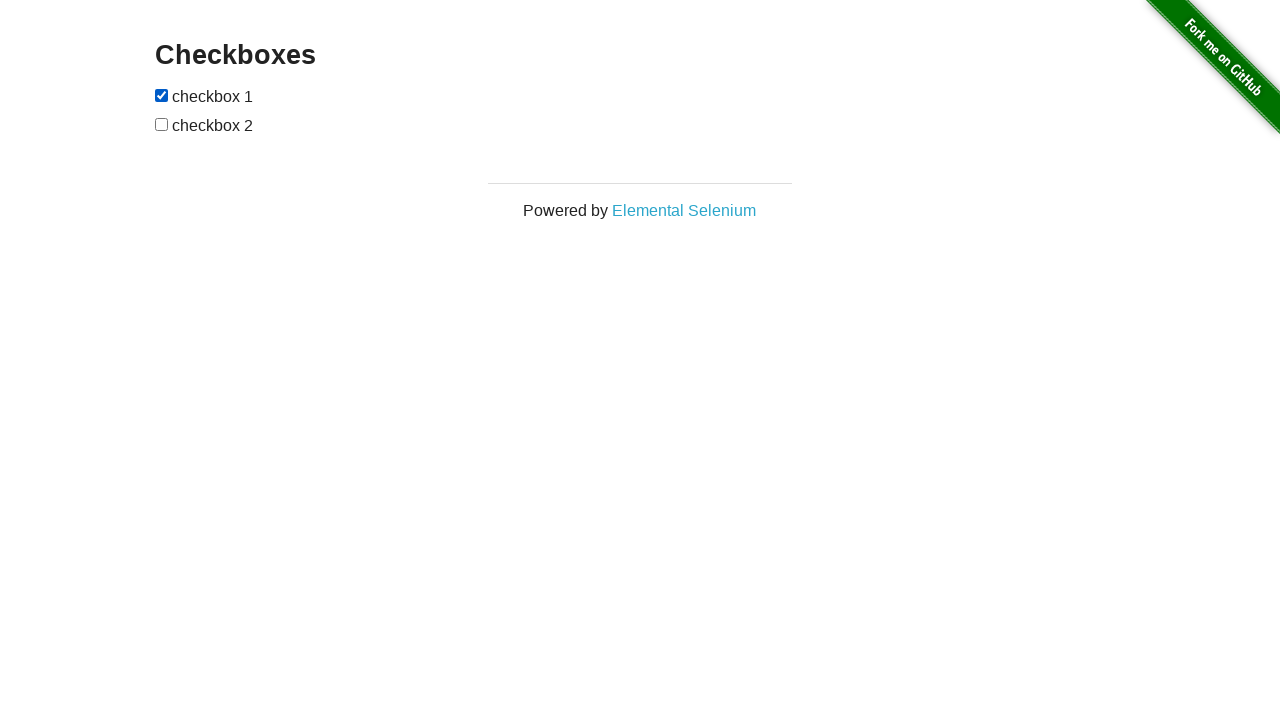